Fills out a form with first name, last name, and email, then submits it

Starting URL: https://secure-retreat-92358.herokuapp.com/

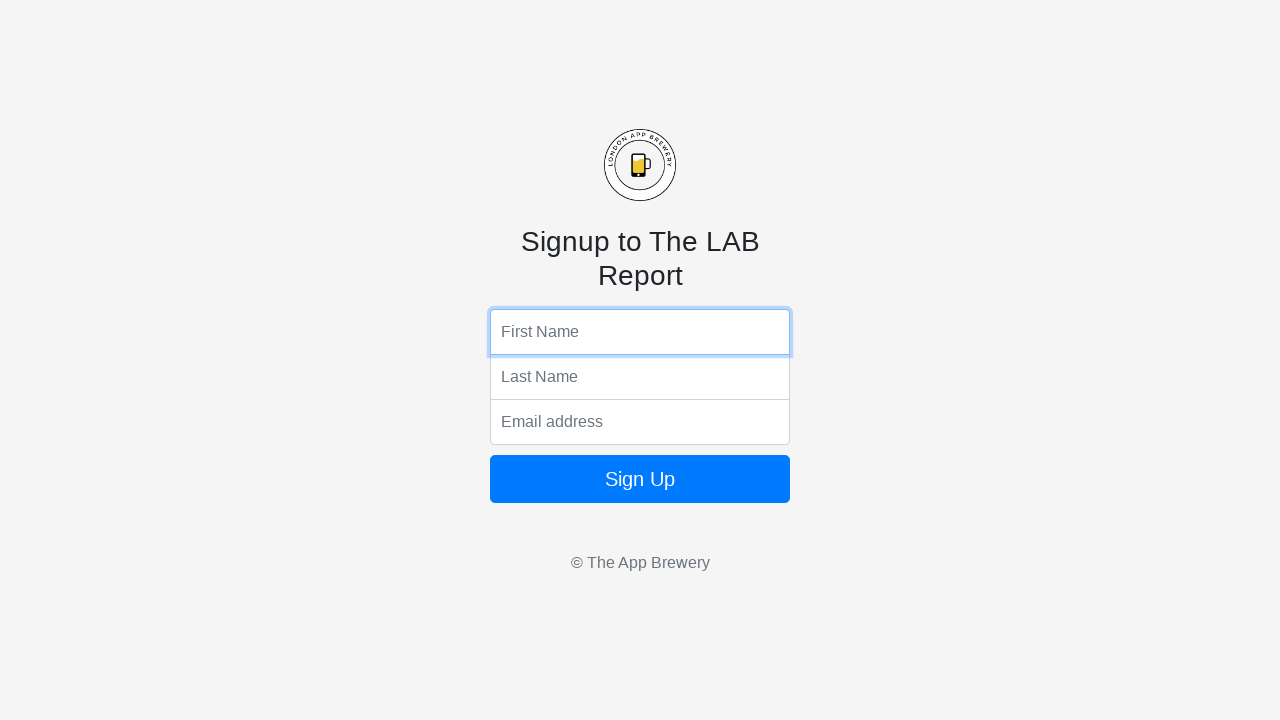

Filled first name field with 'John' on input[name='fName']
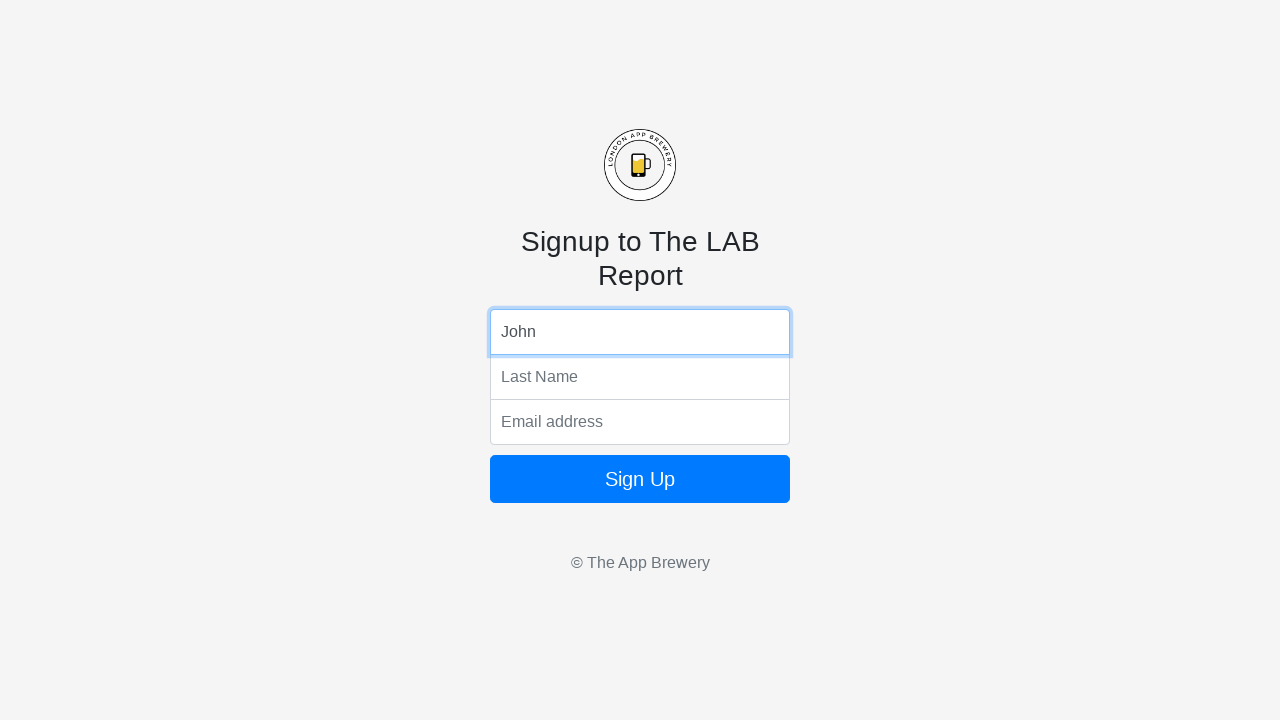

Filled last name field with 'Doe' on input[name='lName']
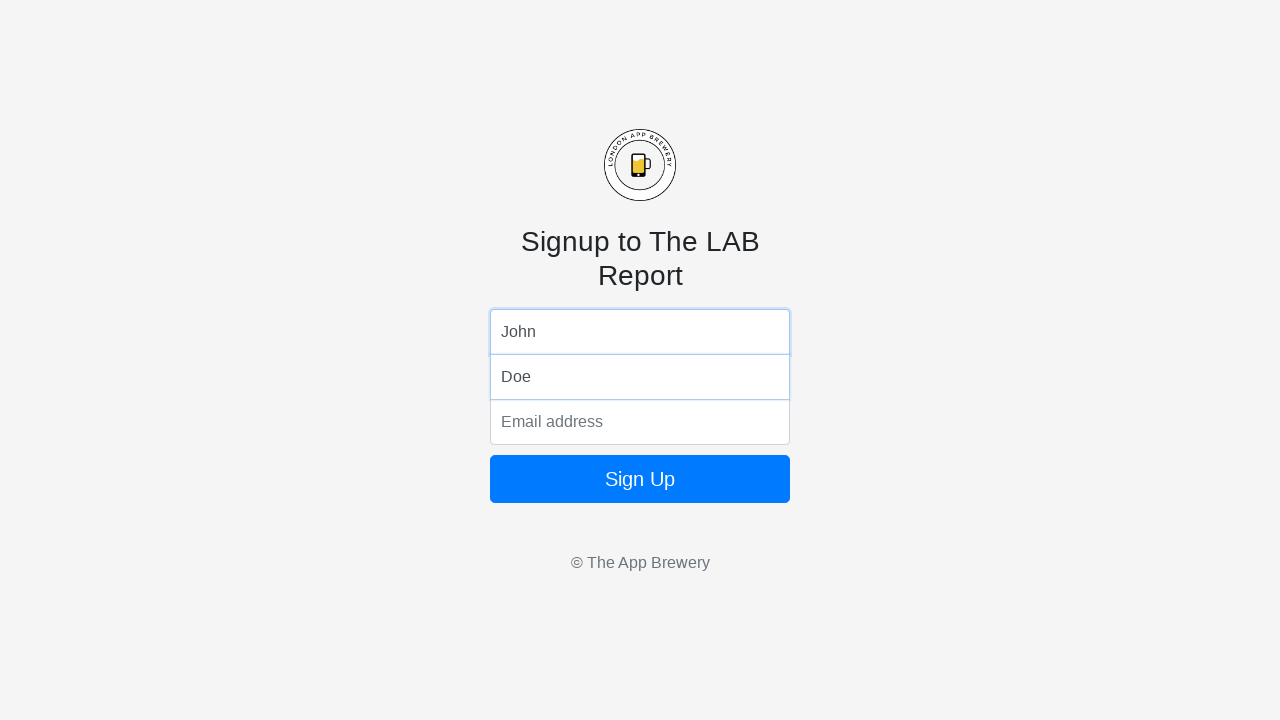

Filled email field with 'john.doe@example.com' on input[name='email']
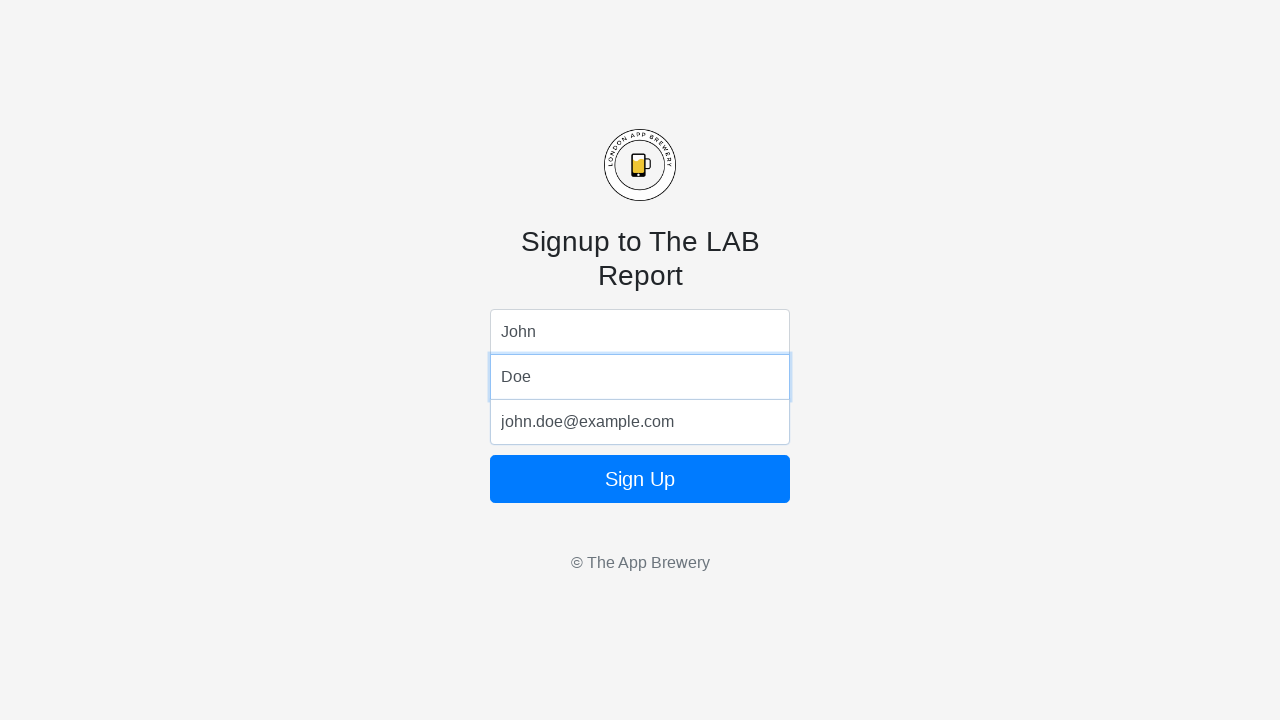

Clicked submit button to submit the form at (640, 479) on xpath=//button
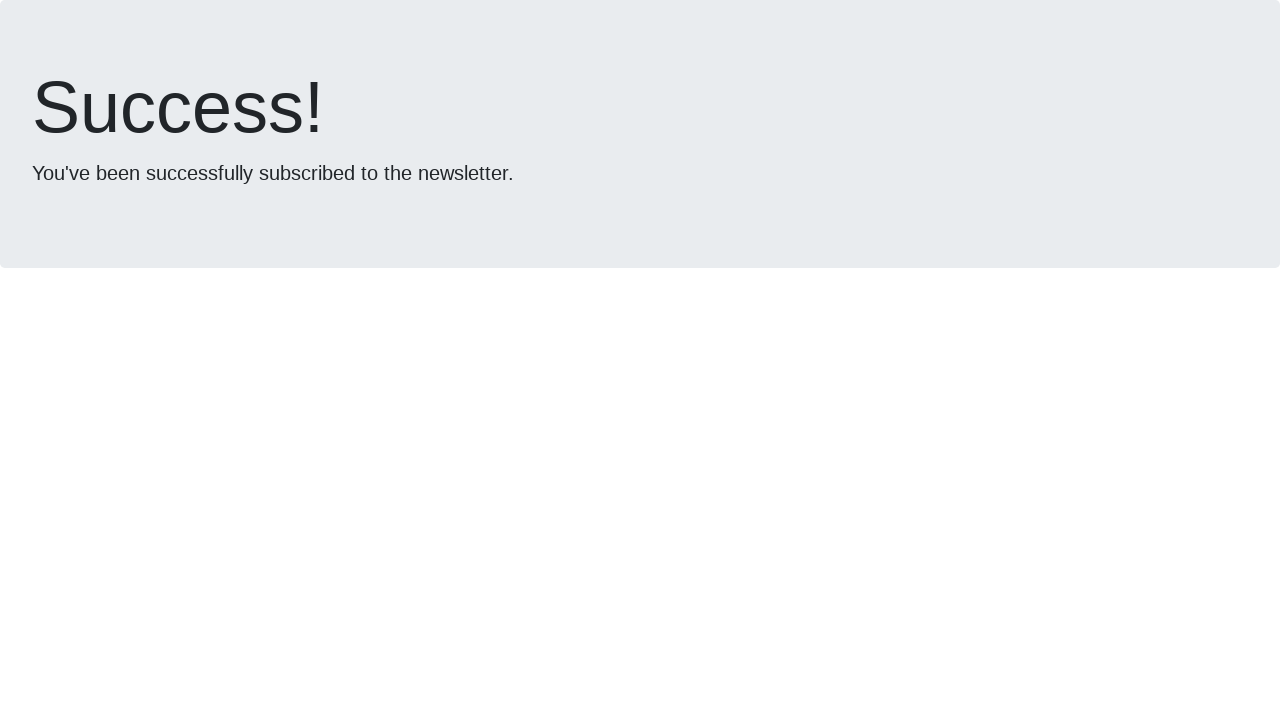

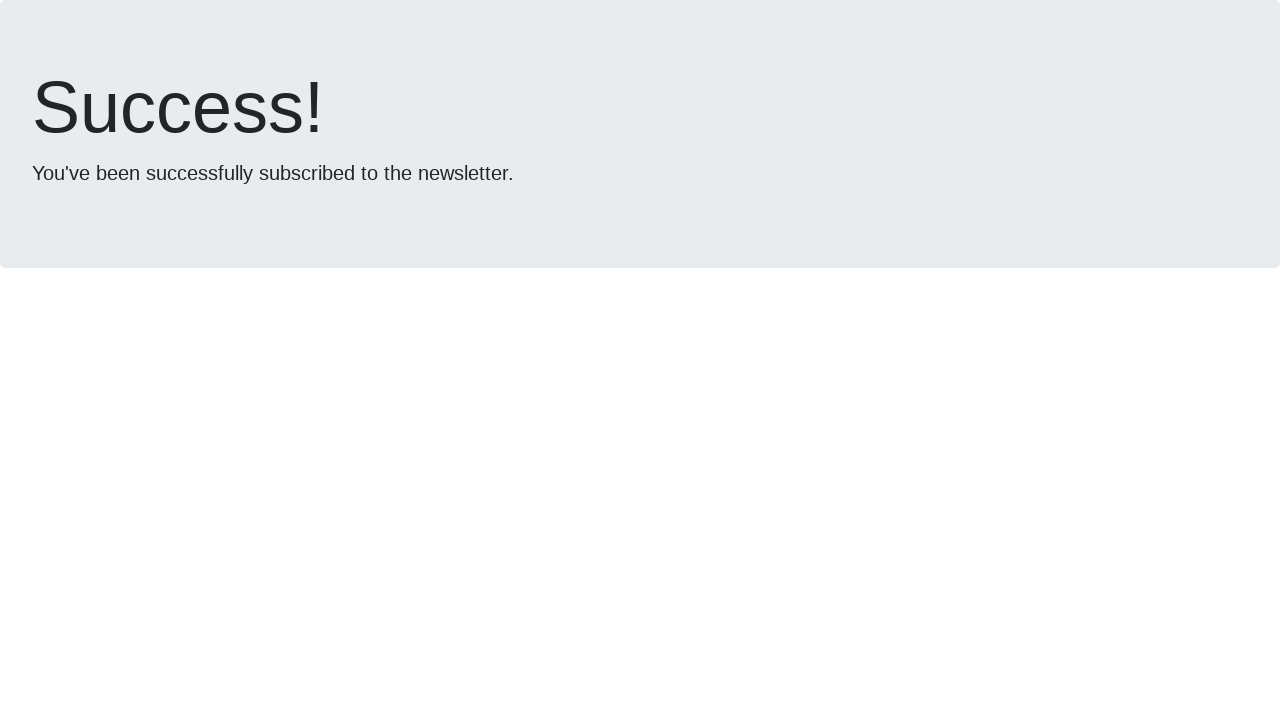